Tests basic mouse click functionality on a clickable element

Starting URL: https://www.selenium.dev/selenium/web/mouse_interaction.html

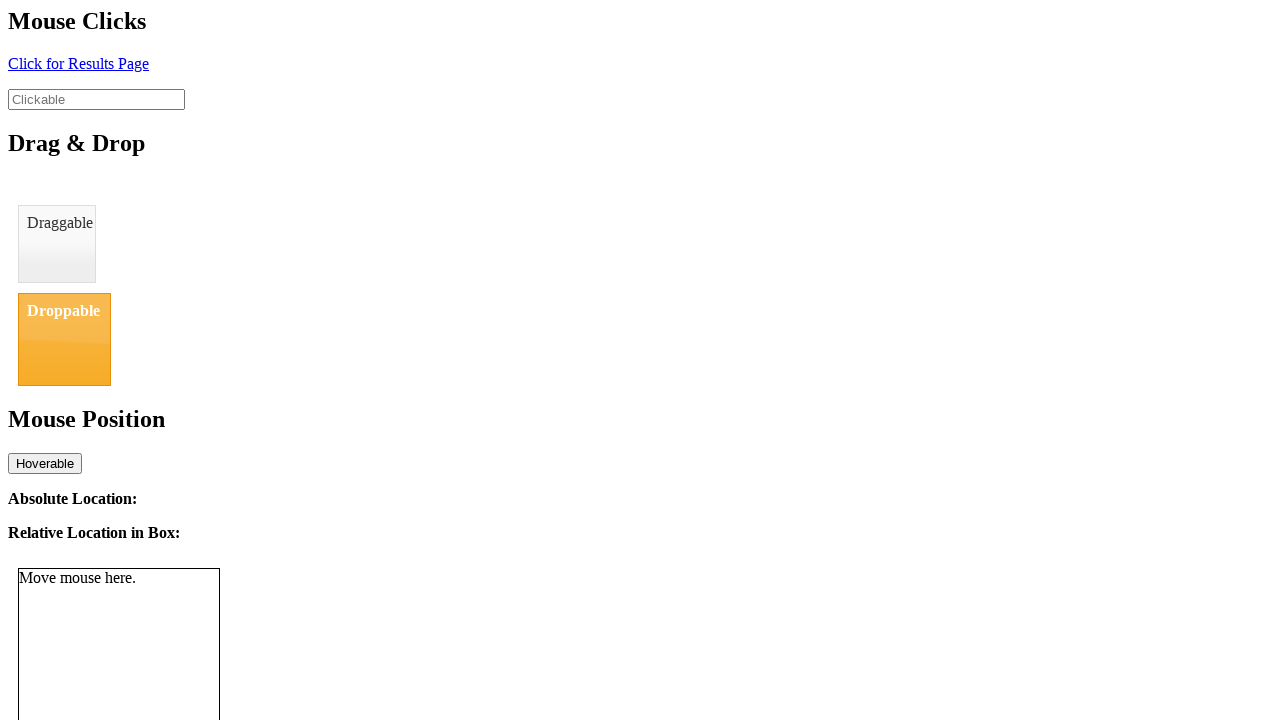

Waited for clickable element to load
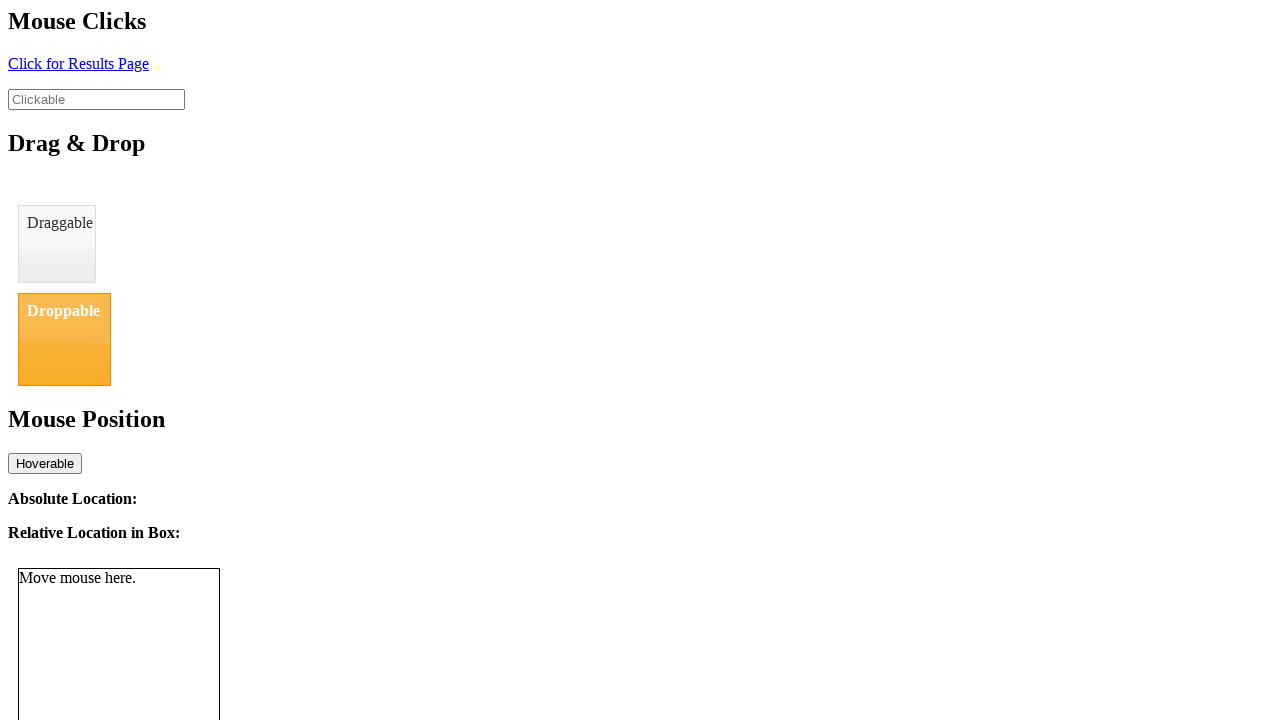

Clicked on the clickable element at (96, 99) on #clickable
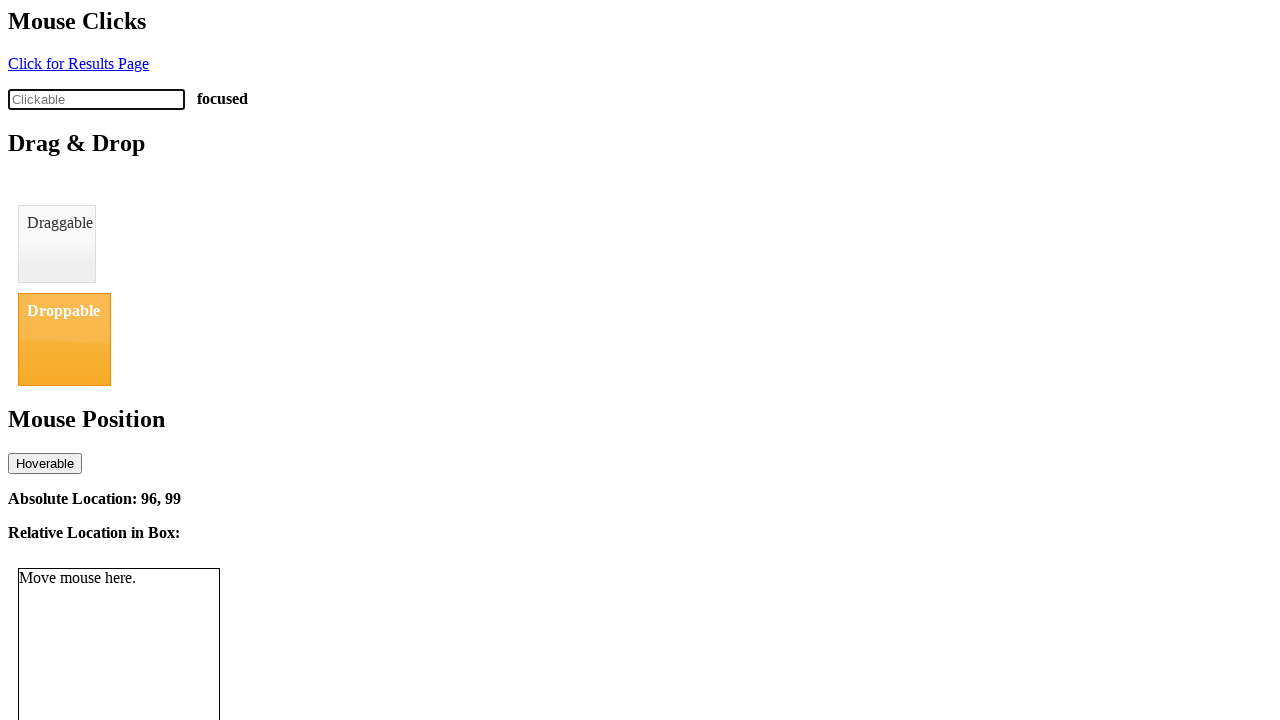

Verified that click status message is displayed
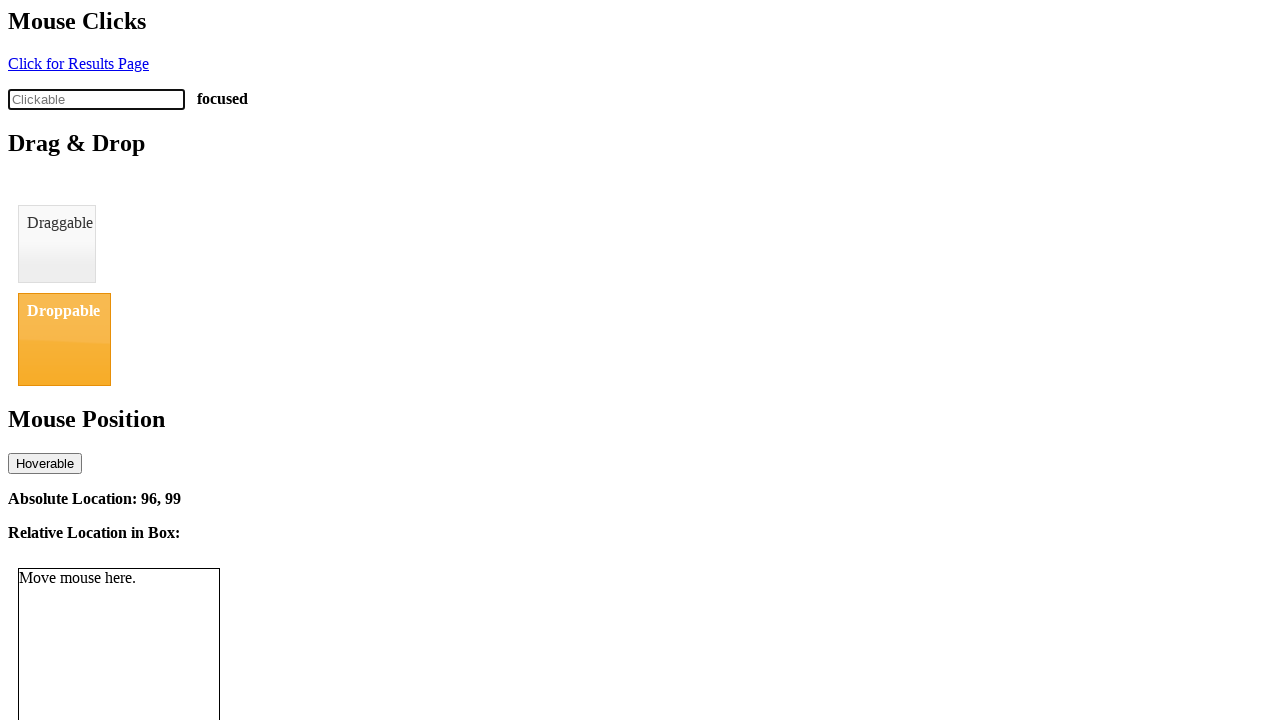

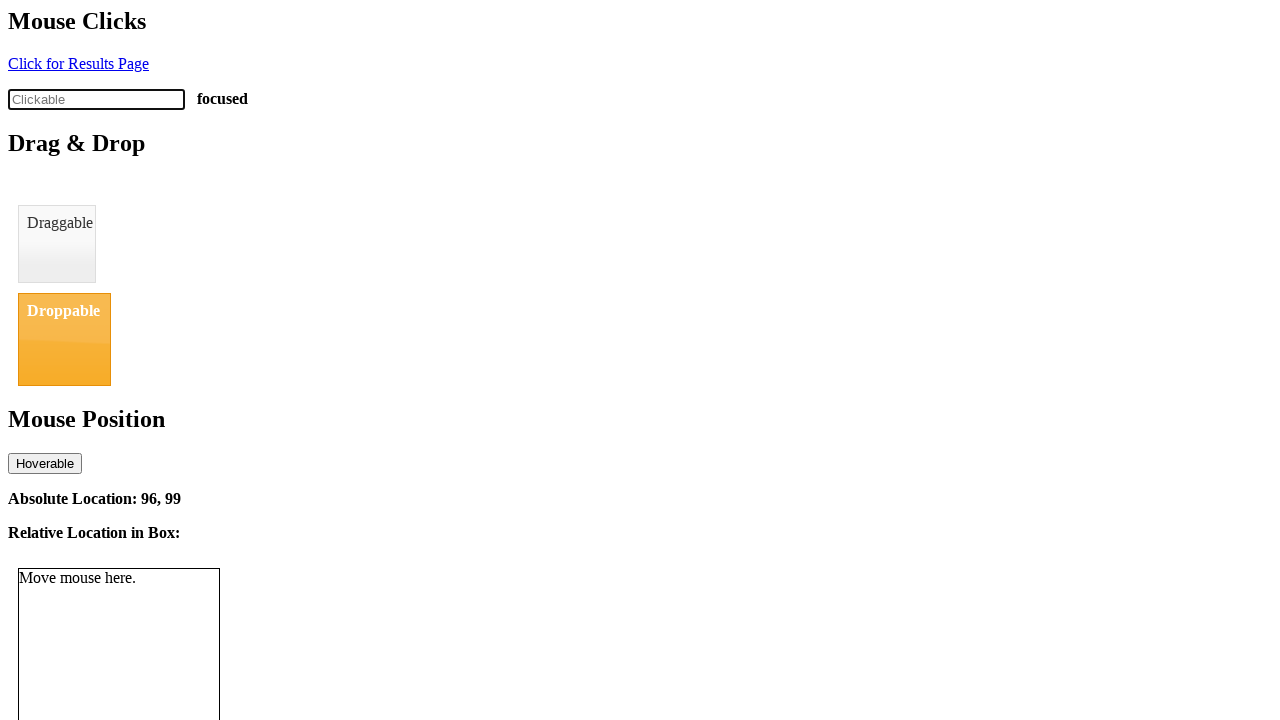